Tests automation practice page by selecting a checkbox, clicking a radio button, and verifying element visibility toggle functionality

Starting URL: https://www.rahulshettyacademy.com/AutomationPractice/

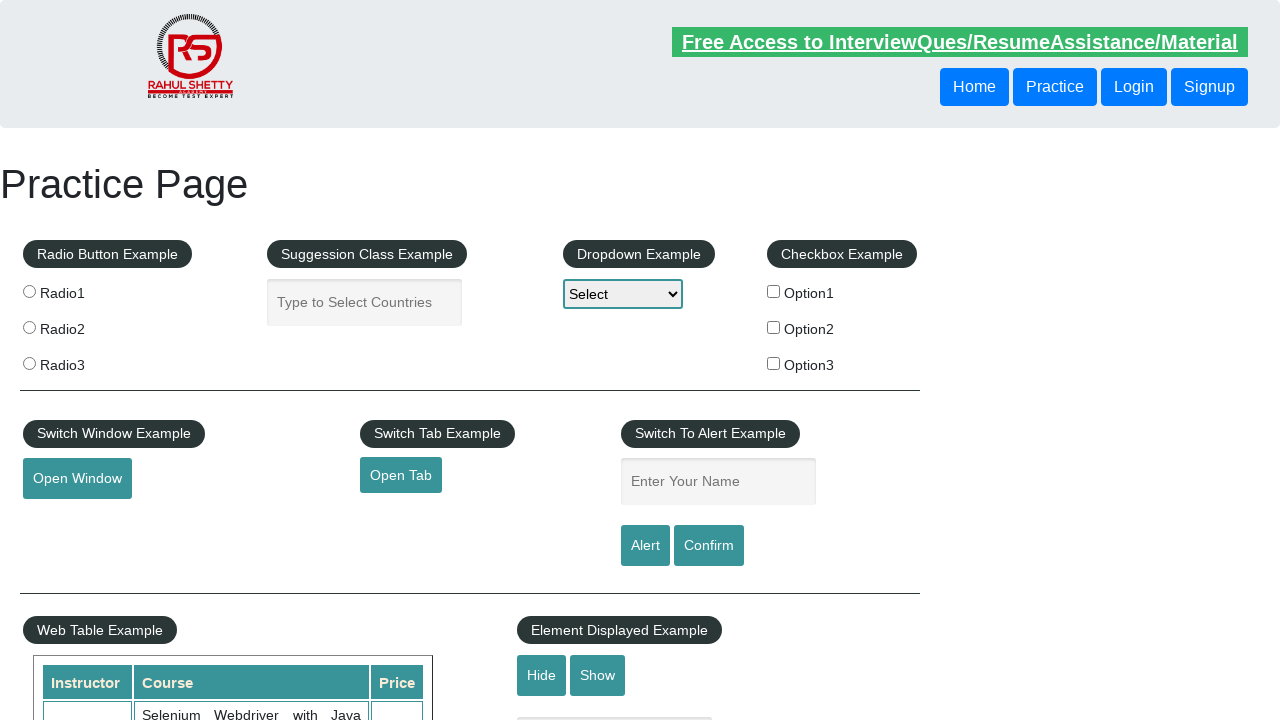

Navigated to Rahul Shetty Academy automation practice page
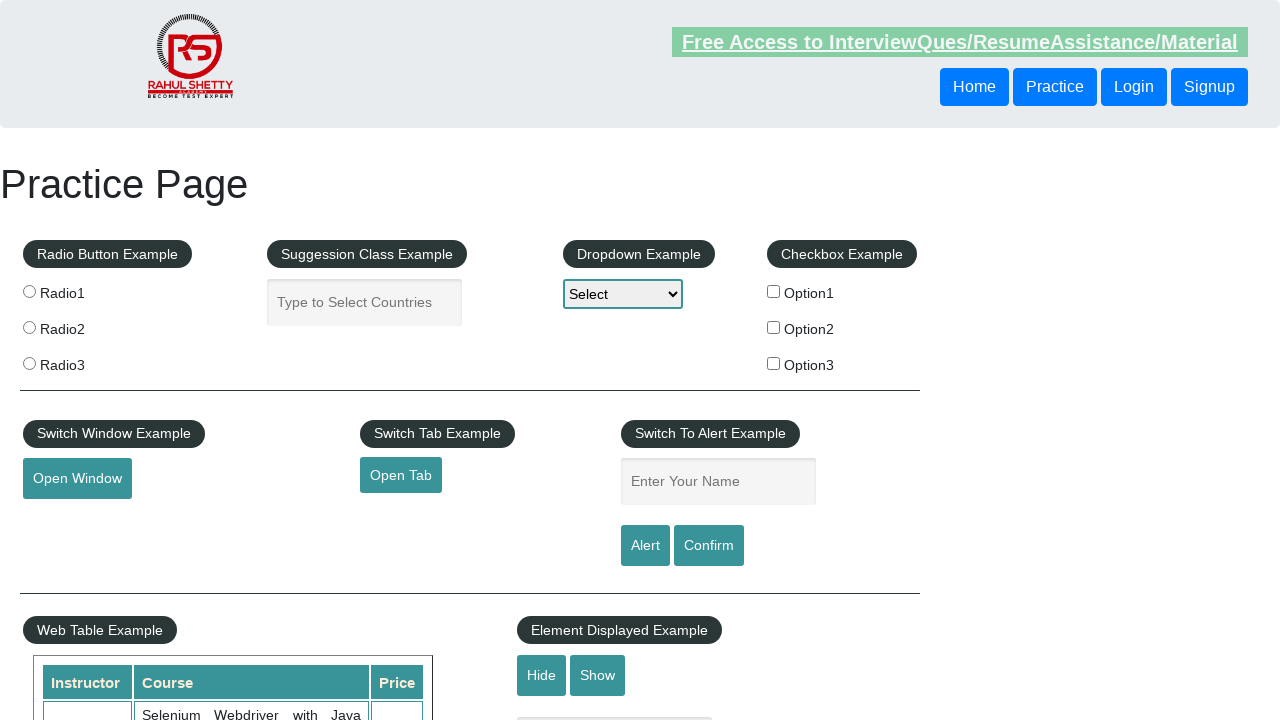

Clicked checkbox with value 'option2' at (774, 327) on input[type='checkbox'][value='option2']
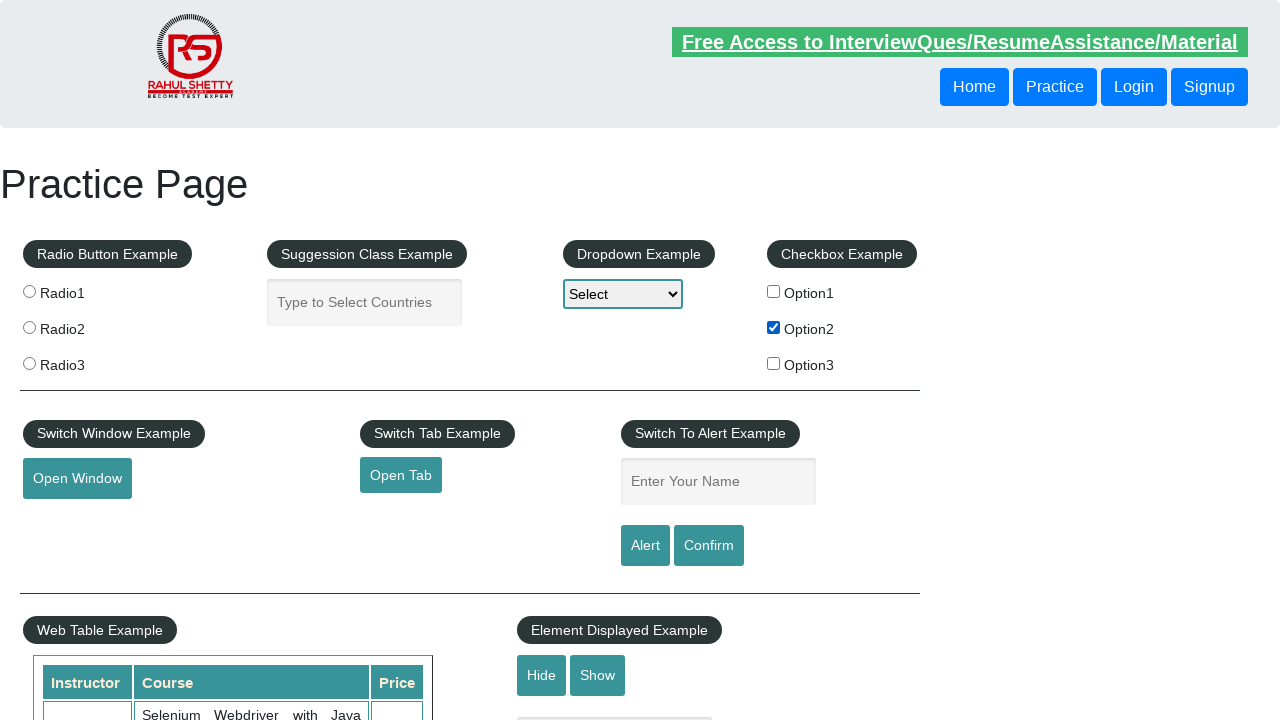

Verified that checkbox 'option2' is selected
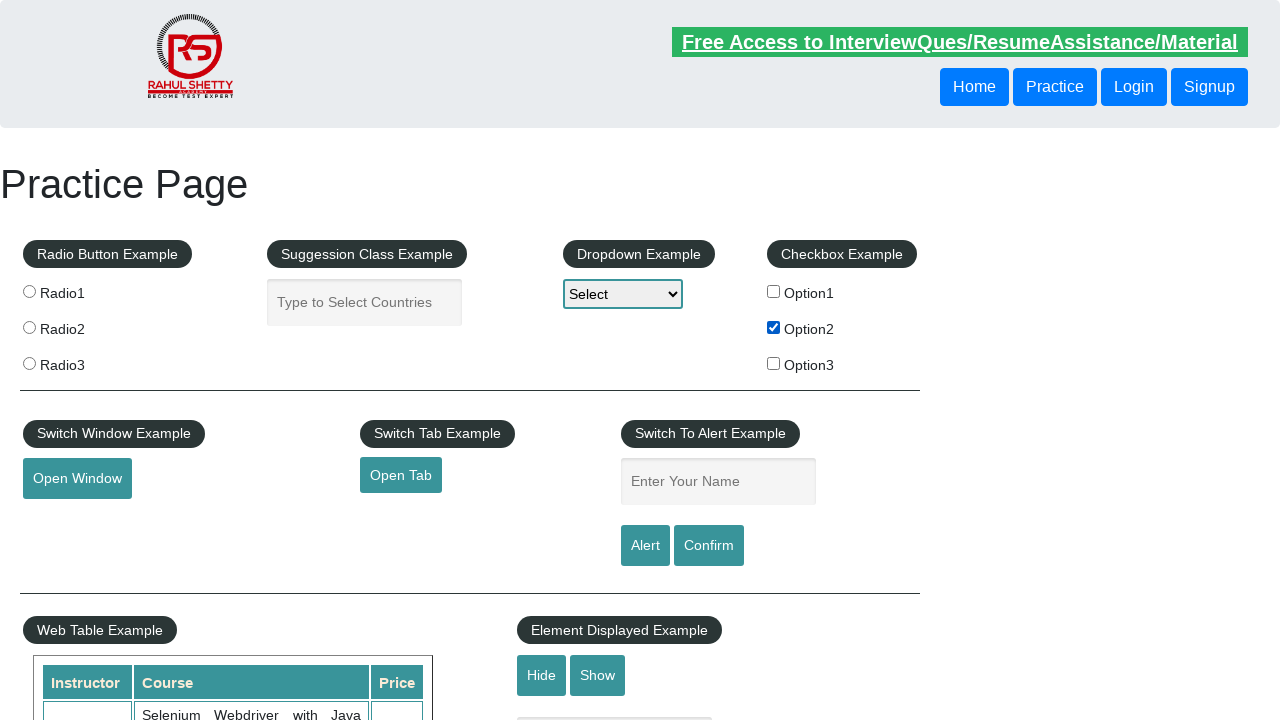

Clicked the third radio button at (29, 363) on .radioButton >> nth=2
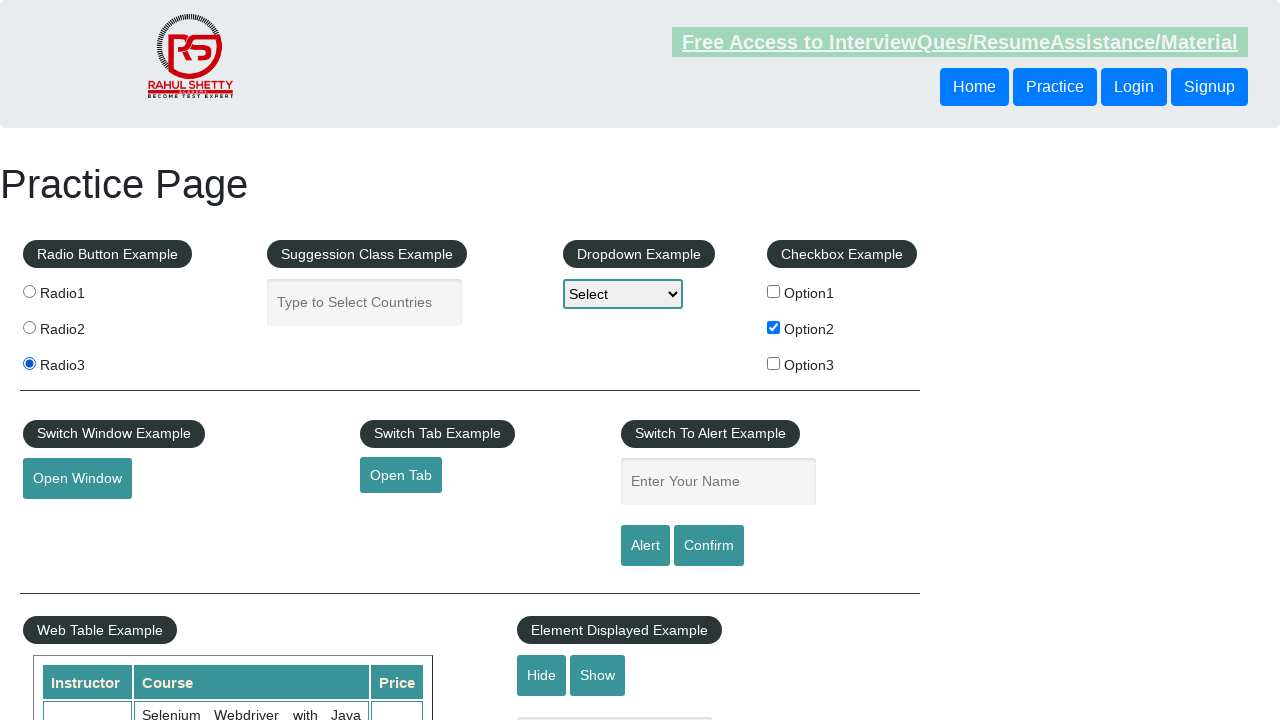

Verified that the third radio button is selected
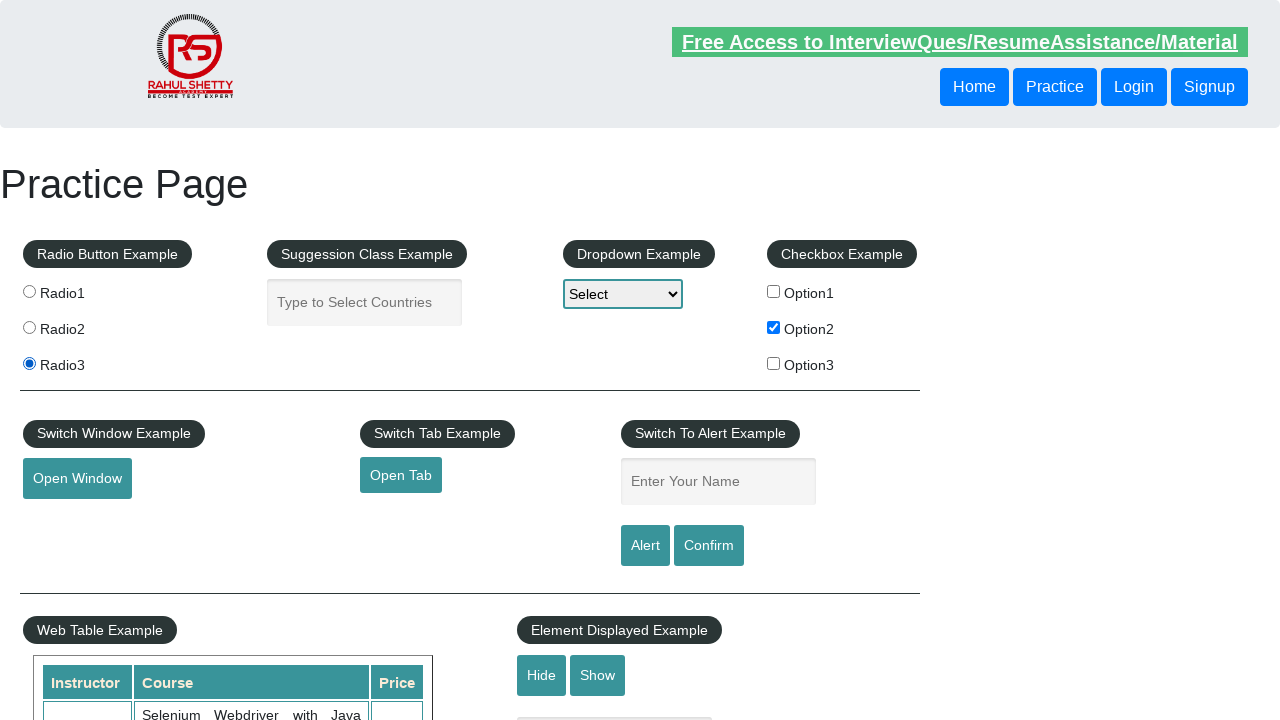

Verified that the text box is initially visible
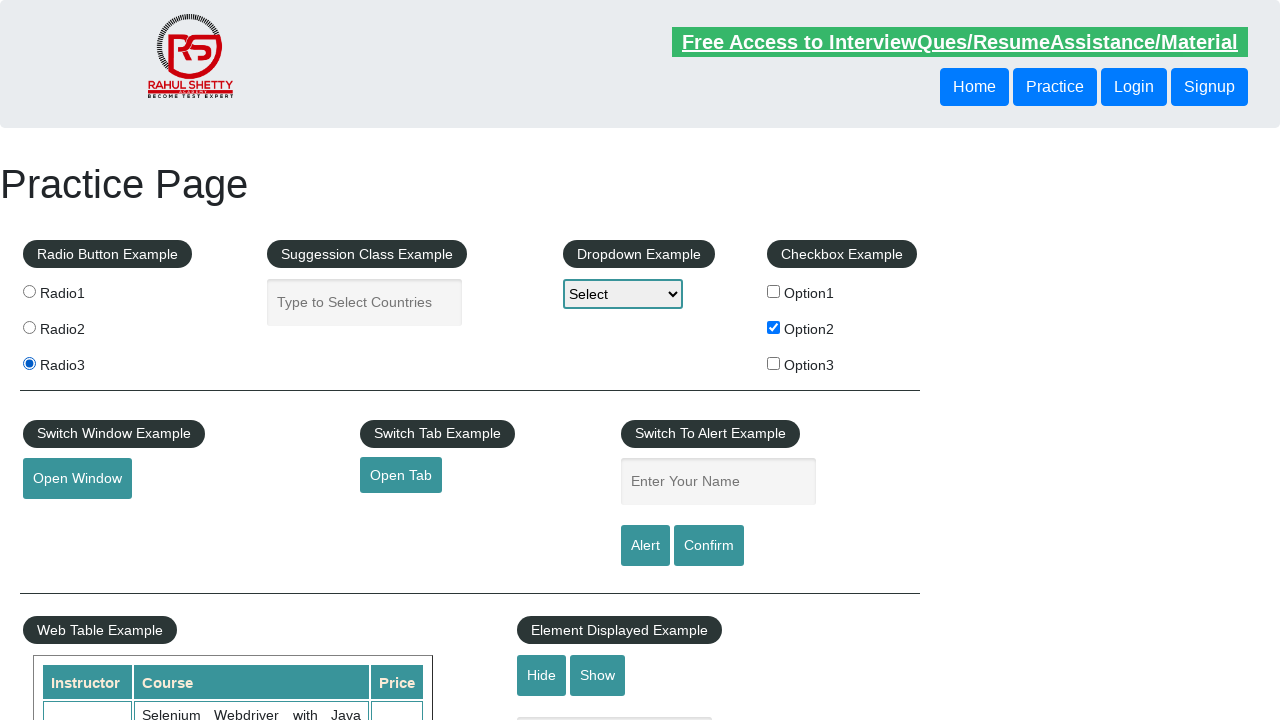

Clicked the hide button to hide the text box at (542, 675) on #hide-textbox
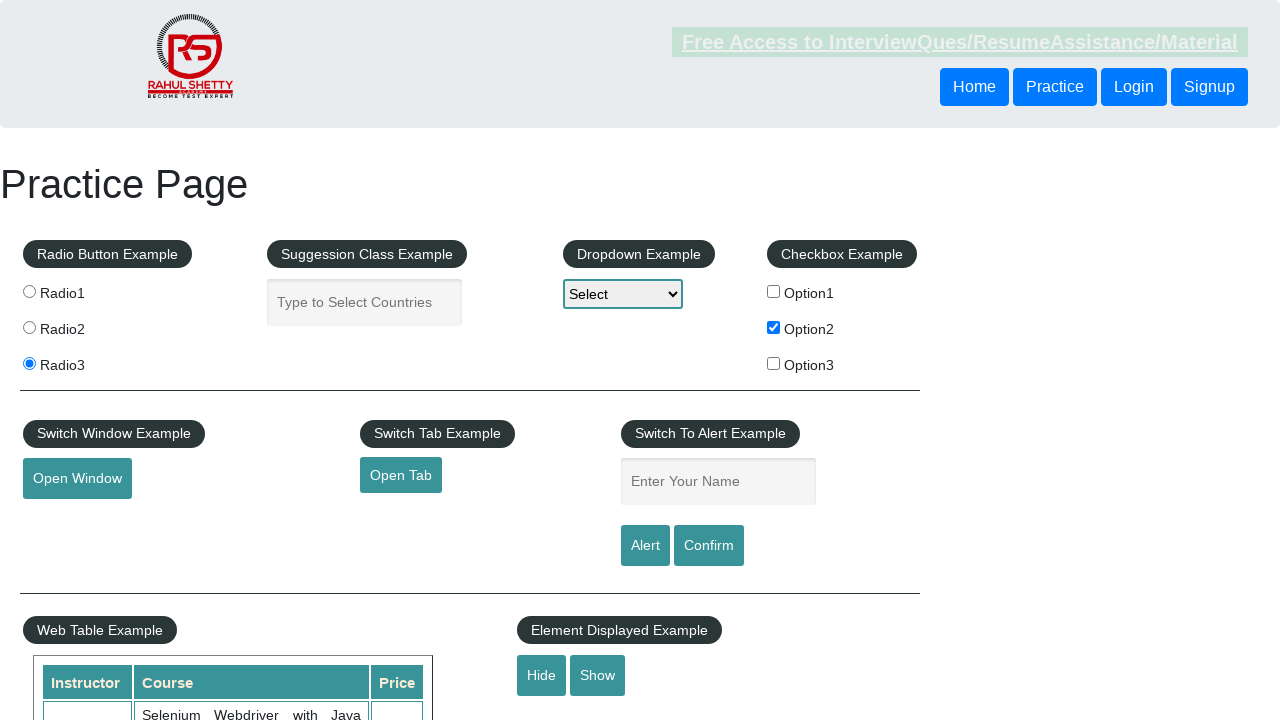

Waited for text box to become hidden
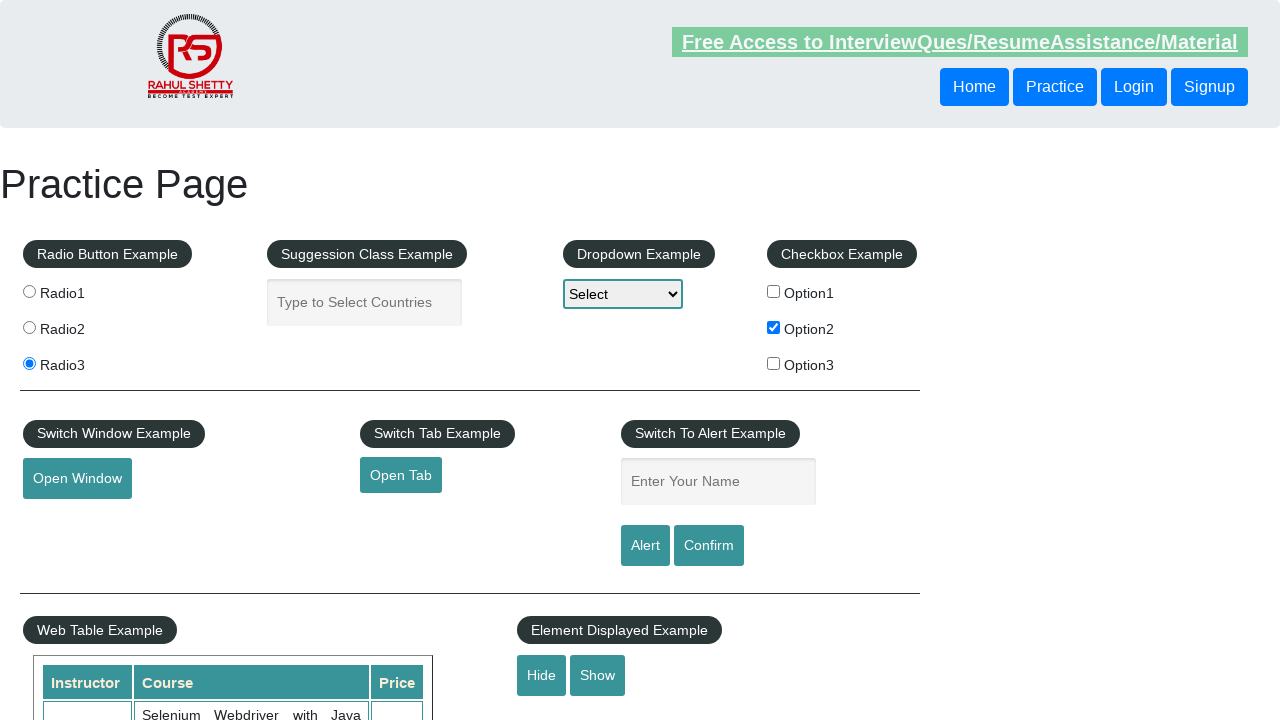

Verified that the text box is now hidden
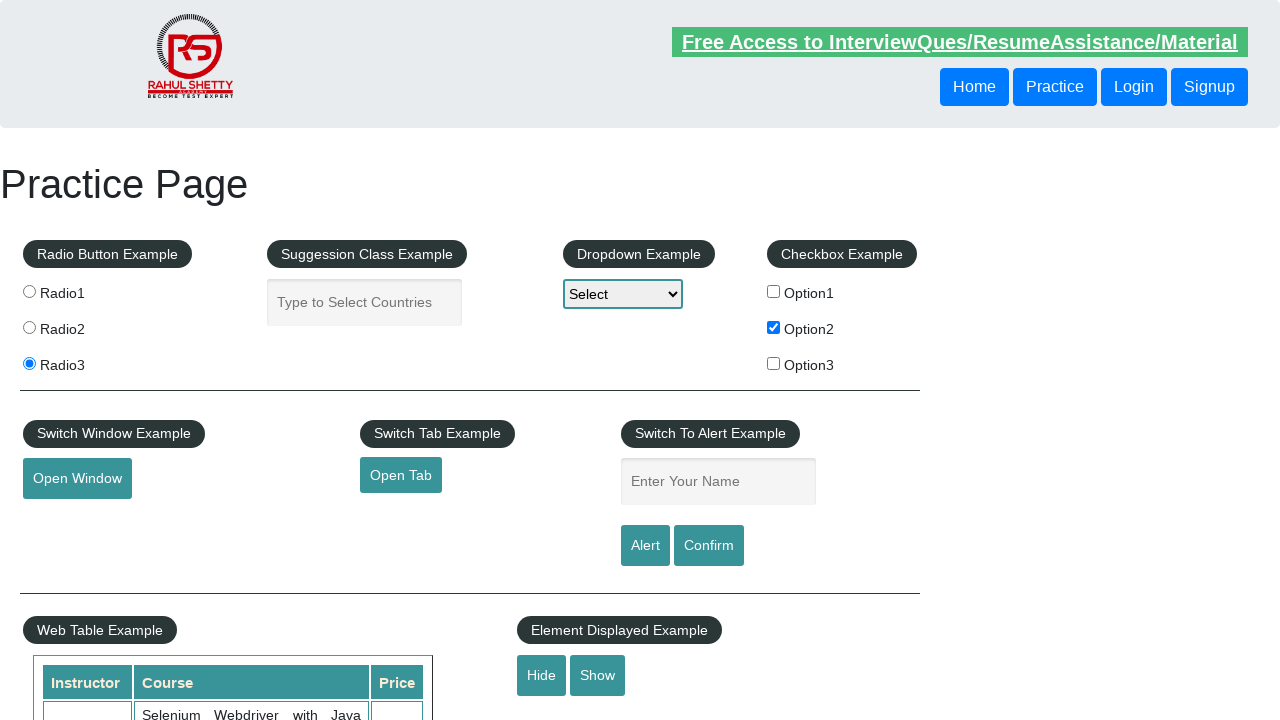

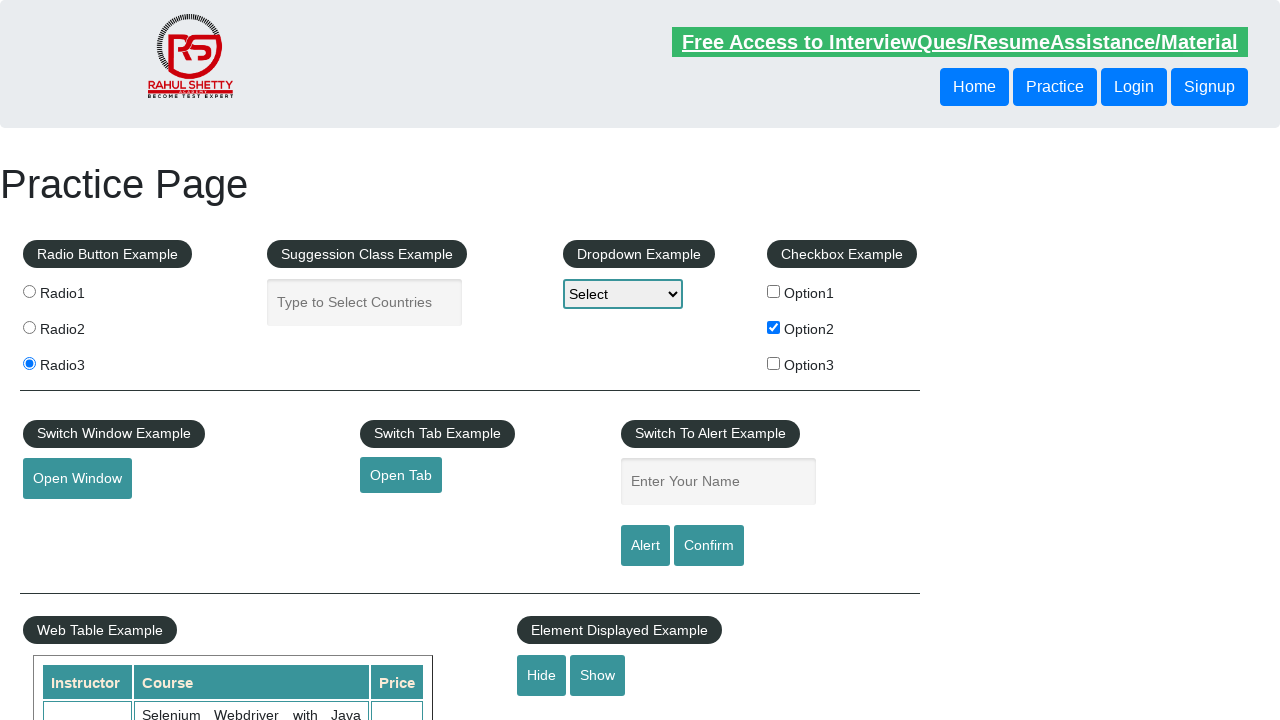